Navigates to EMI calculator website and performs mouse right-click action using robot class simulation

Starting URL: https://emicalculator.net/

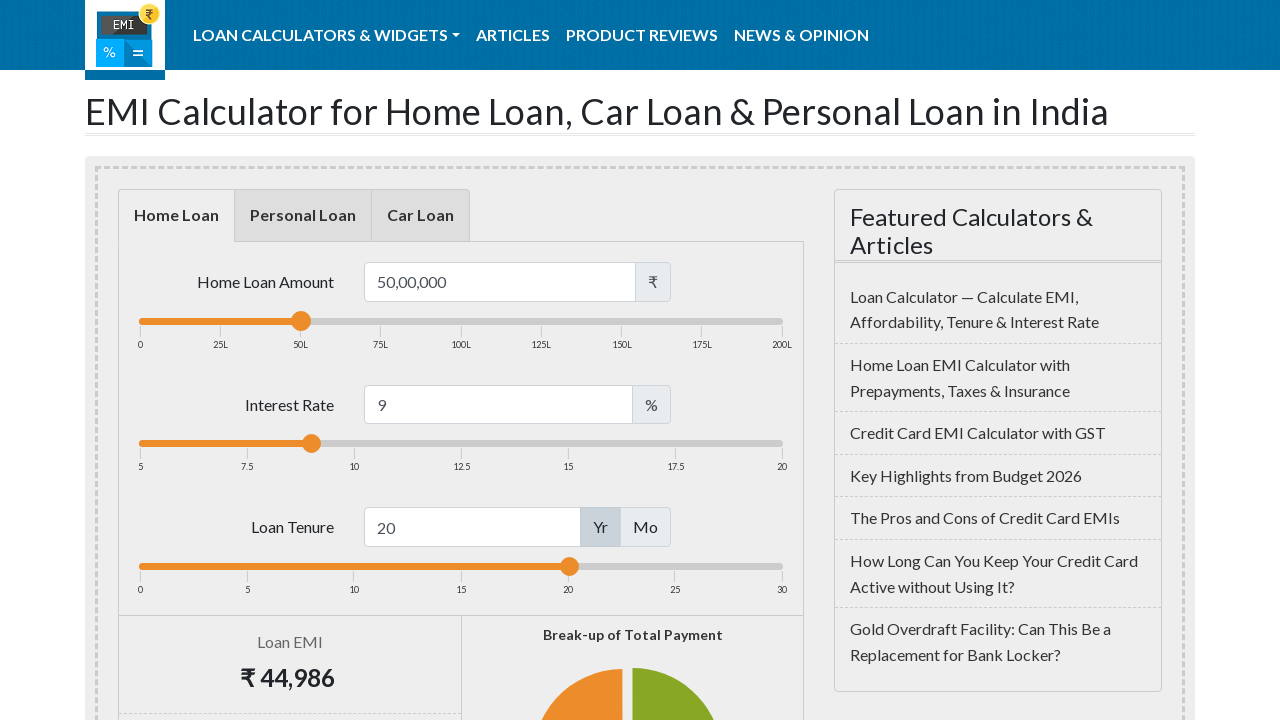

Navigated to EMI calculator website at https://emicalculator.net/
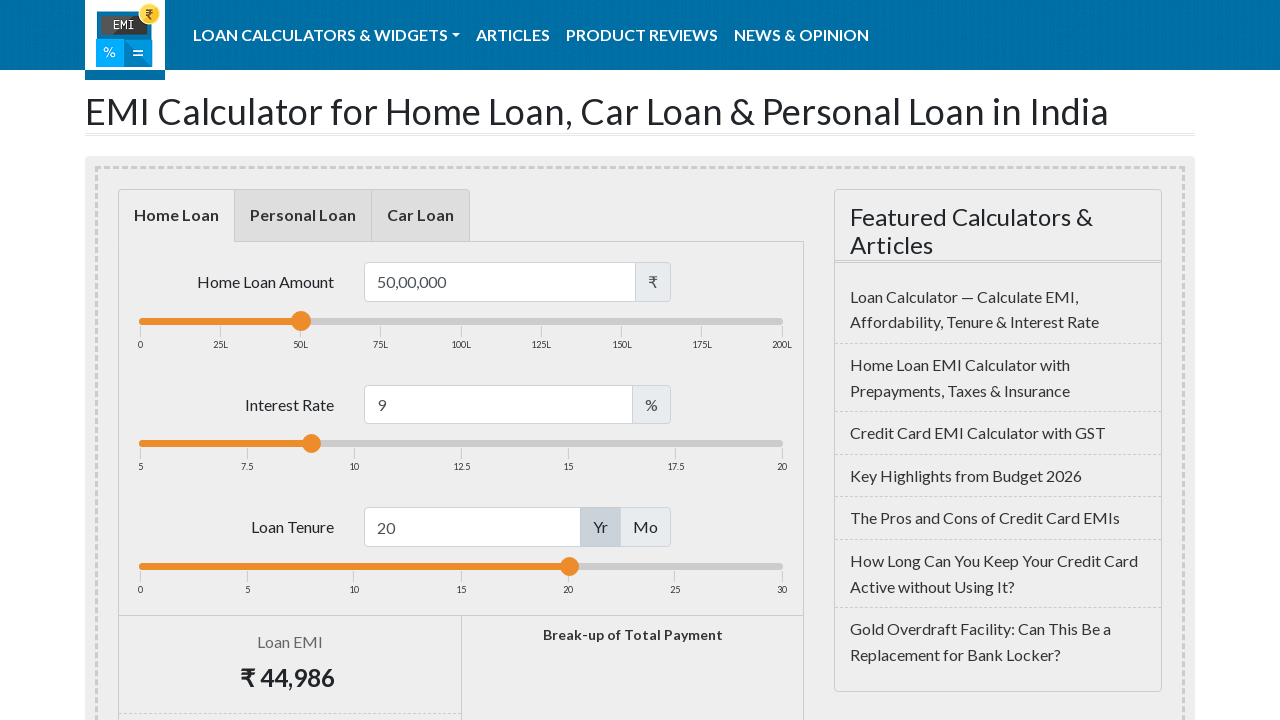

Performed right-click mouse action on page body at (640, 360) on body
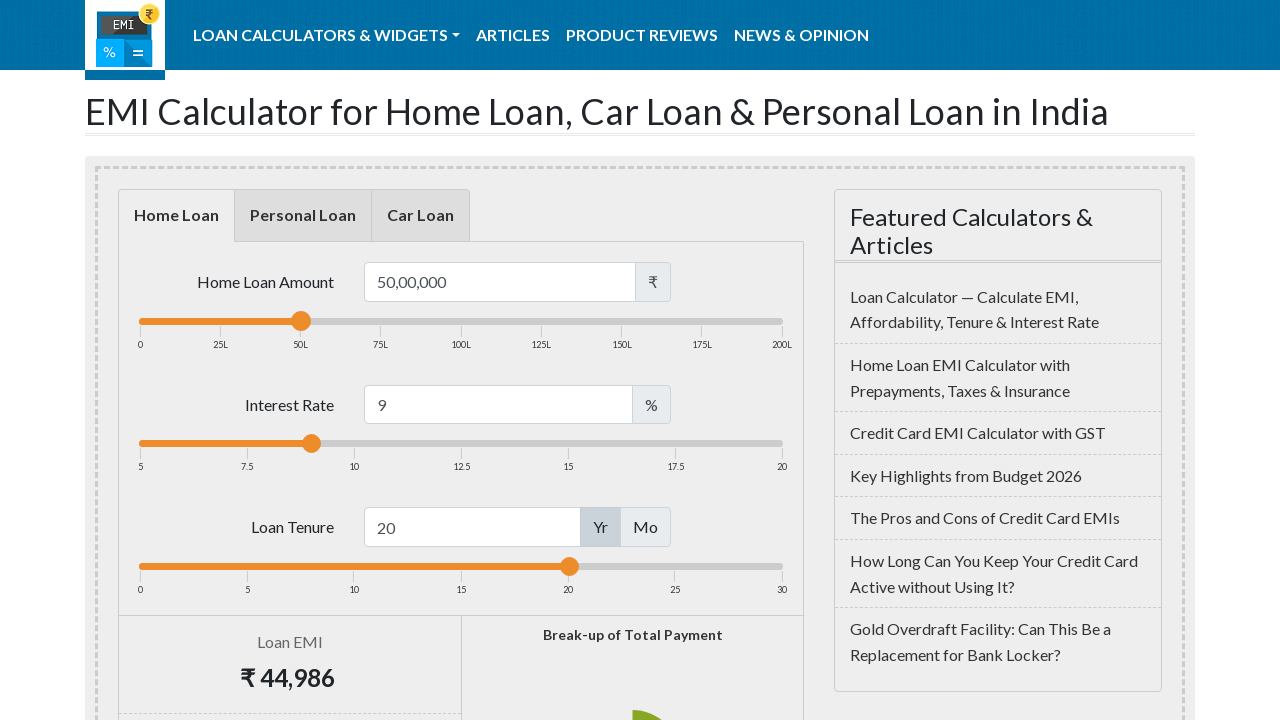

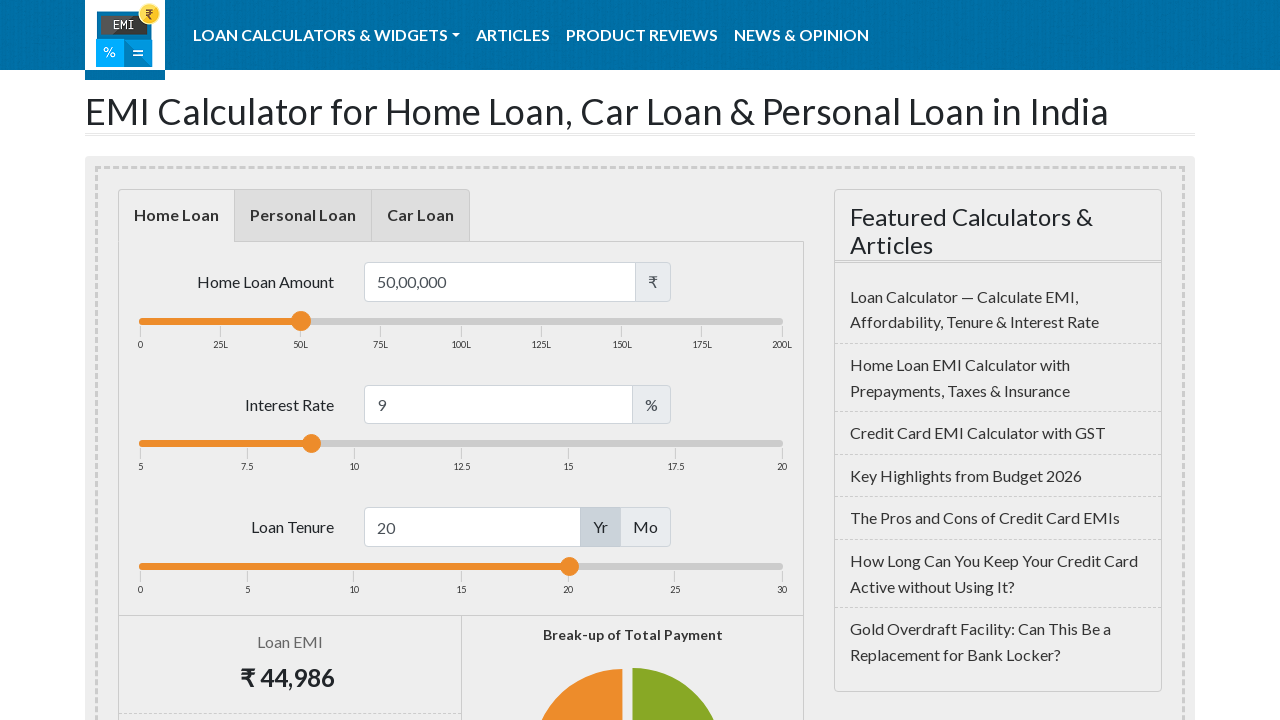